Tests filtering to display only active (uncompleted) todo items

Starting URL: https://demo.playwright.dev/todomvc

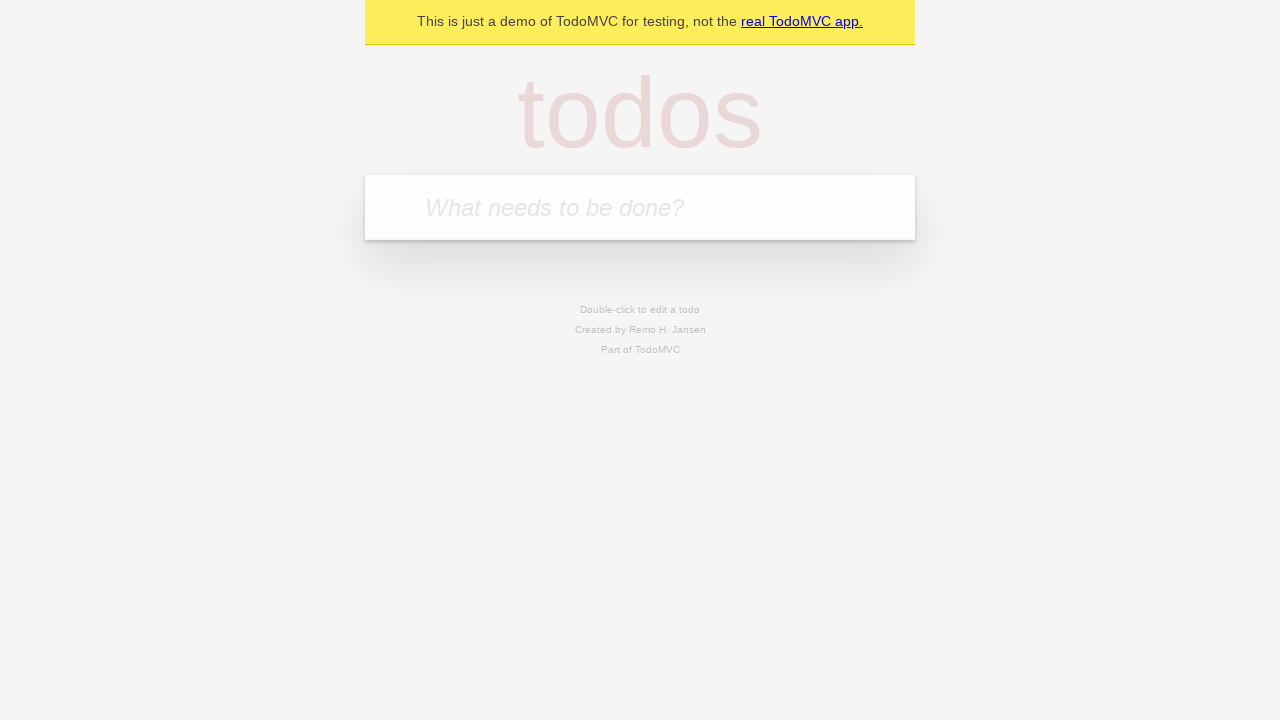

Filled todo input with 'buy some cheese' on internal:attr=[placeholder="What needs to be done?"i]
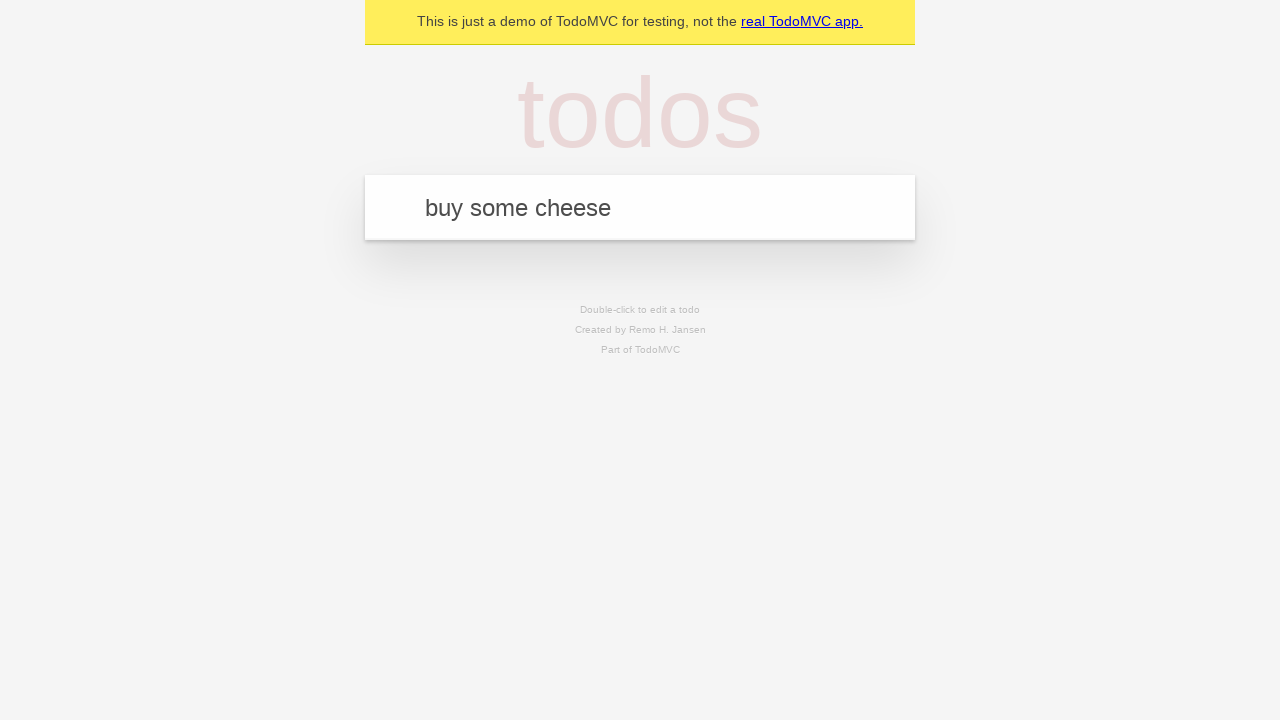

Pressed Enter to create first todo on internal:attr=[placeholder="What needs to be done?"i]
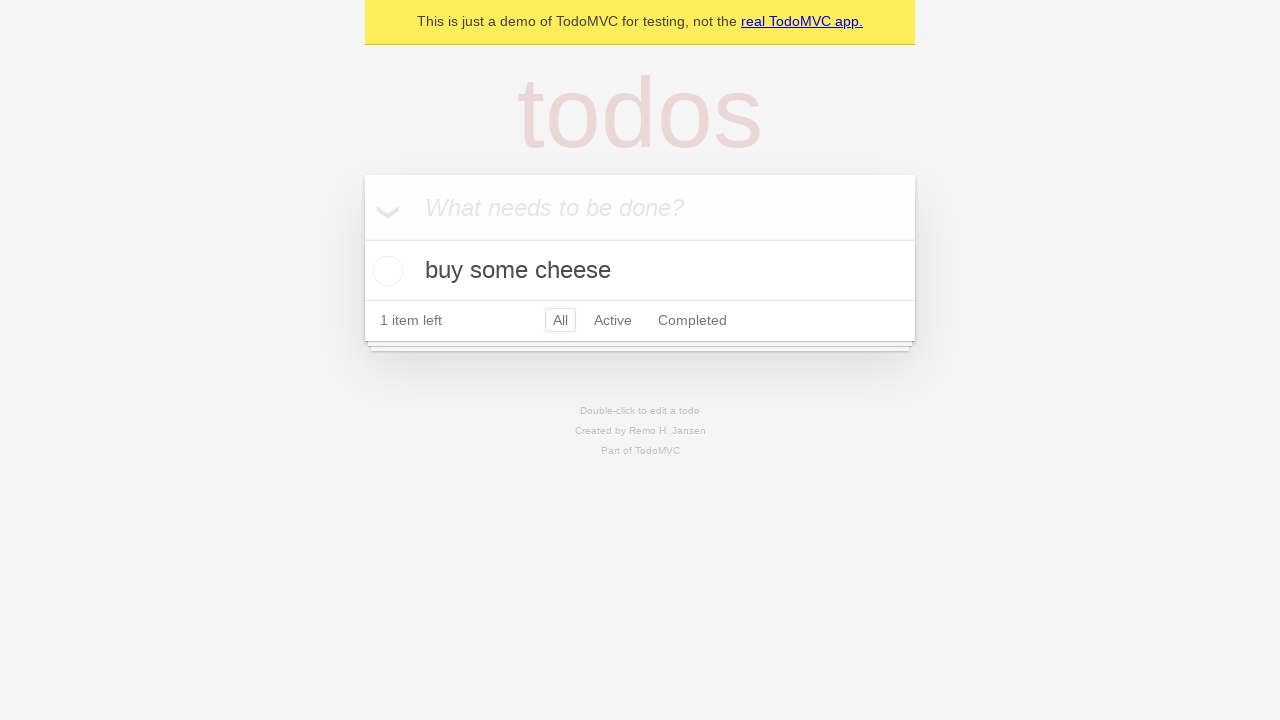

Filled todo input with 'feed the cat' on internal:attr=[placeholder="What needs to be done?"i]
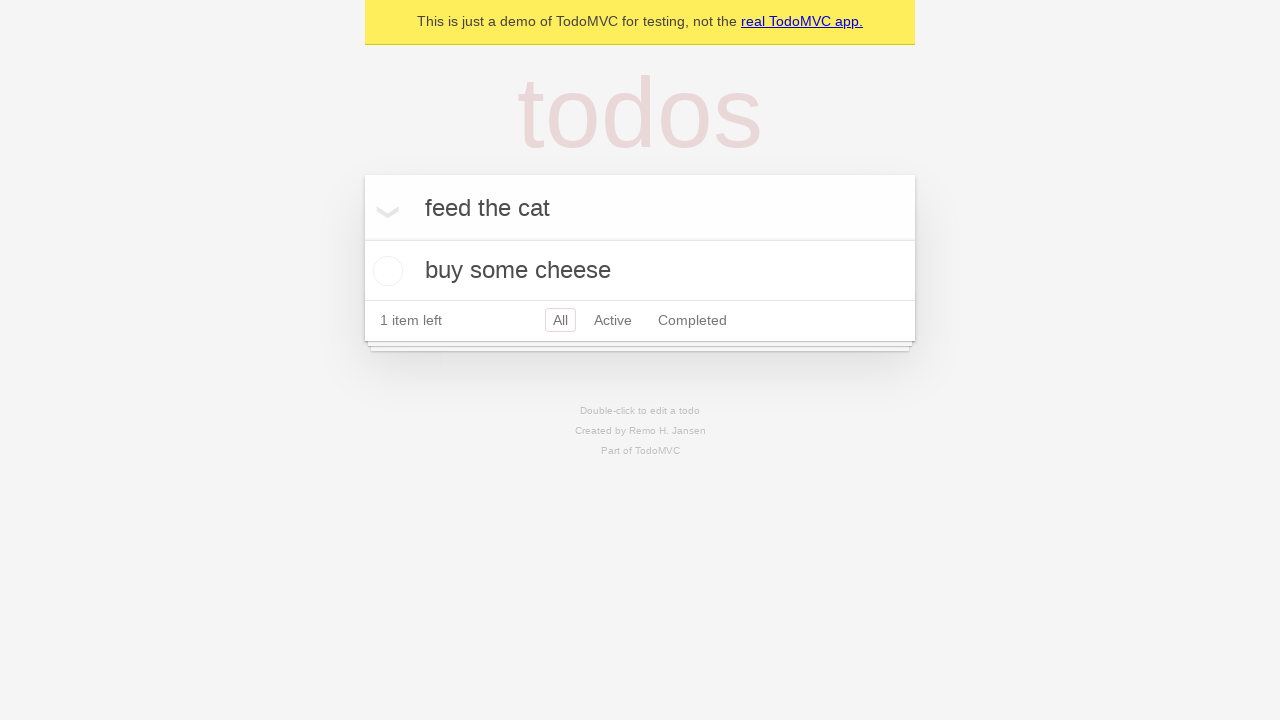

Pressed Enter to create second todo on internal:attr=[placeholder="What needs to be done?"i]
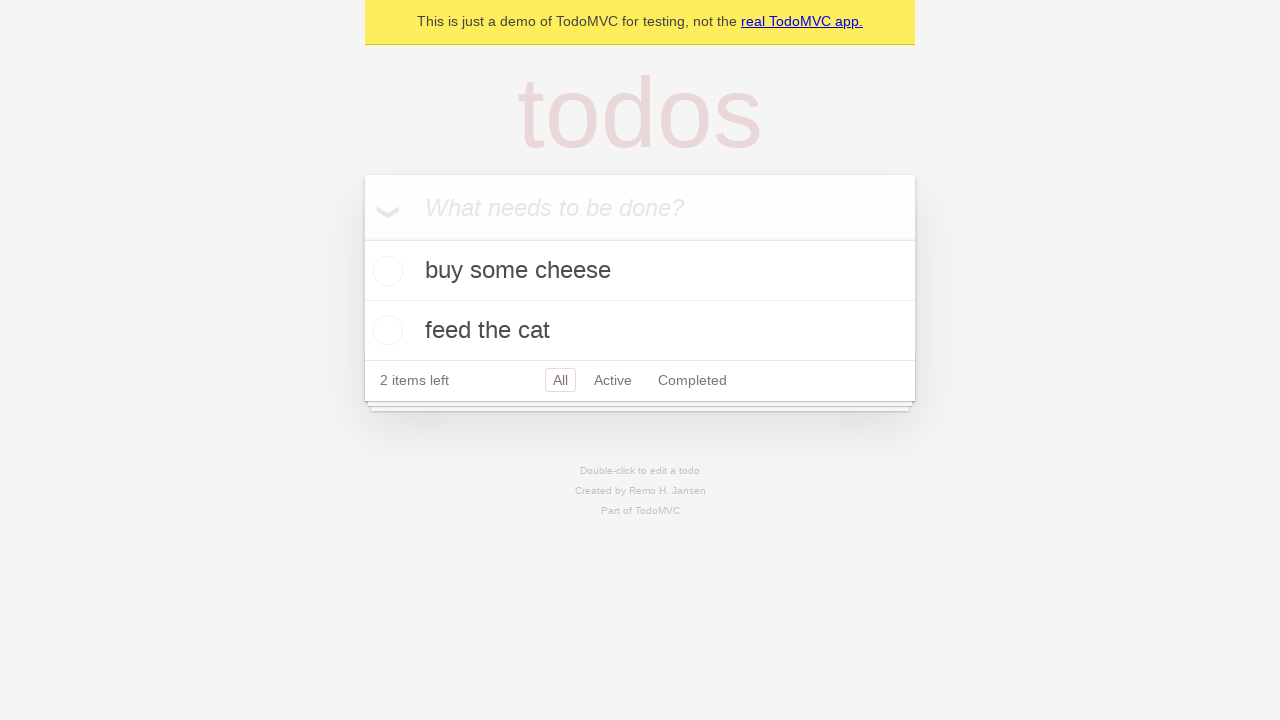

Filled todo input with 'book a doctors appointment' on internal:attr=[placeholder="What needs to be done?"i]
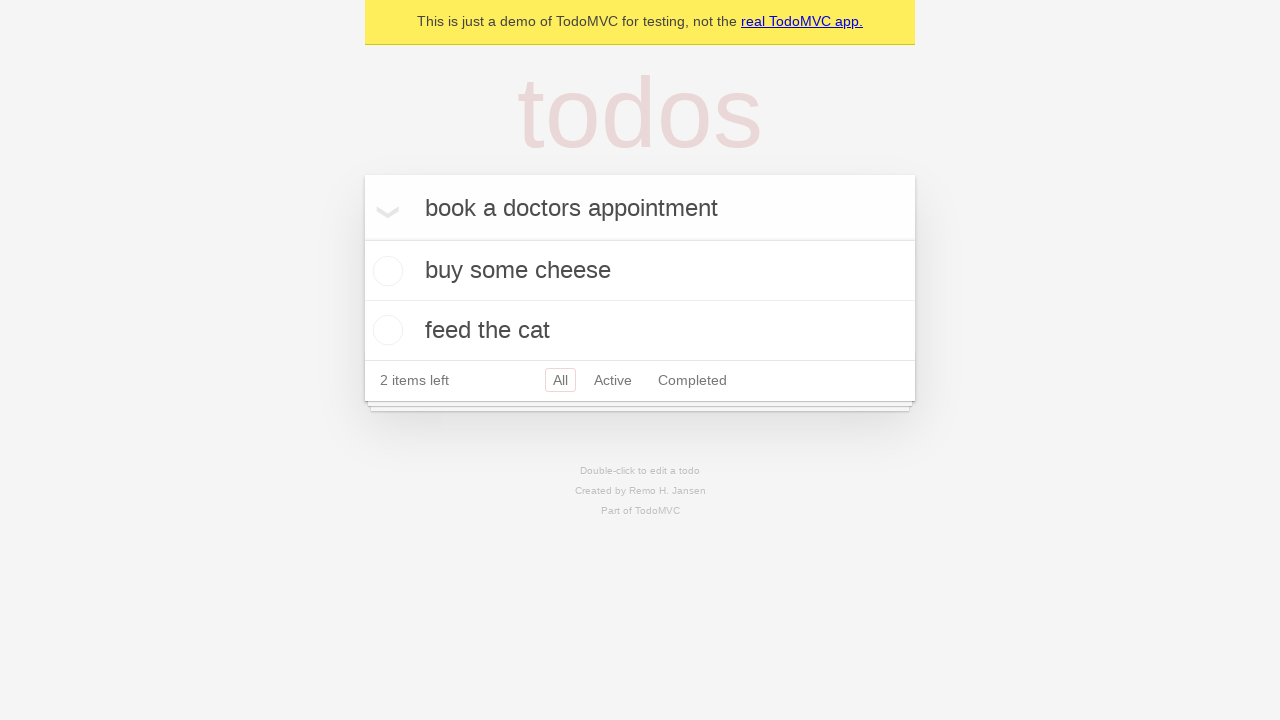

Pressed Enter to create third todo on internal:attr=[placeholder="What needs to be done?"i]
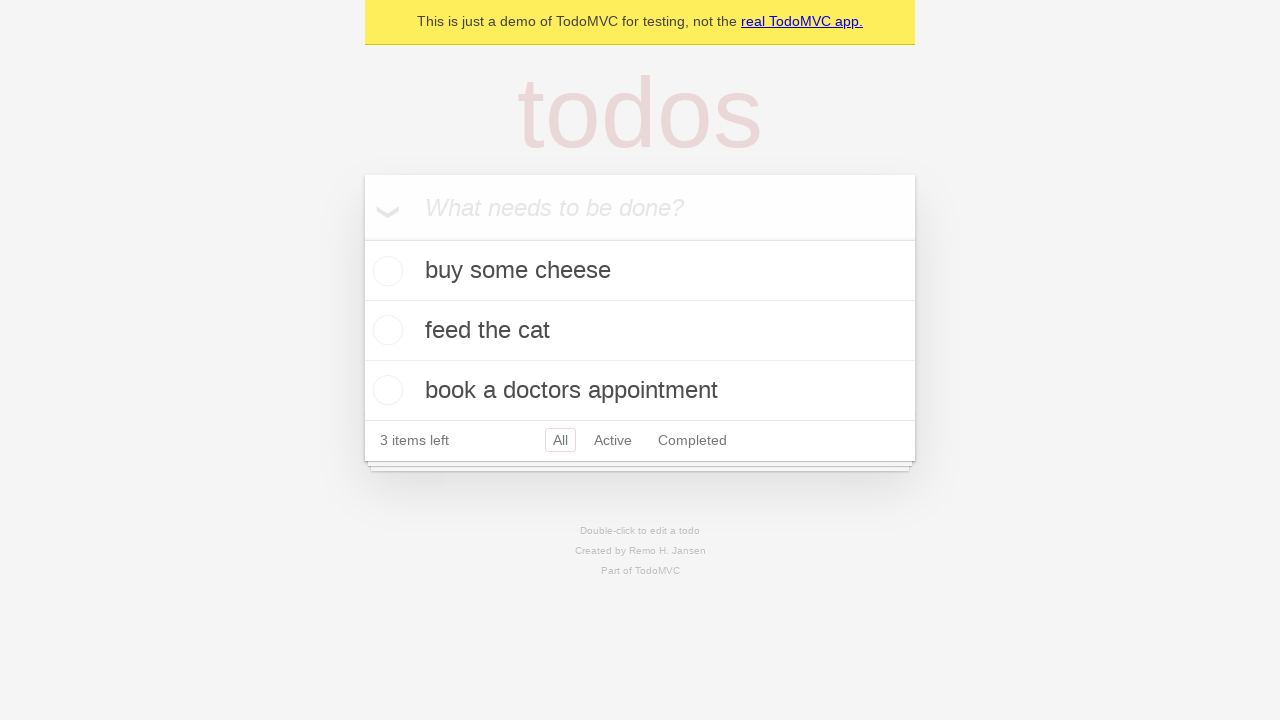

Waited for all three todos to be created and visible
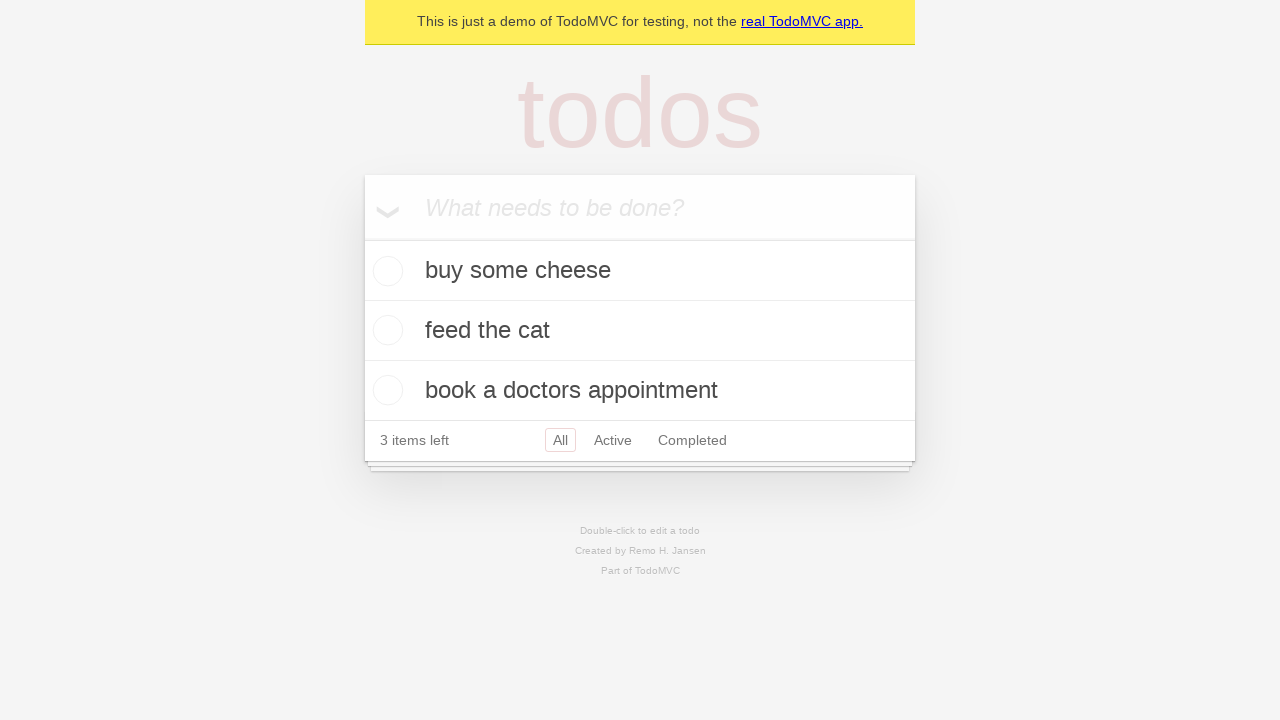

Checked the second todo item to mark it as completed at (385, 330) on internal:testid=[data-testid="todo-item"s] >> nth=1 >> internal:role=checkbox
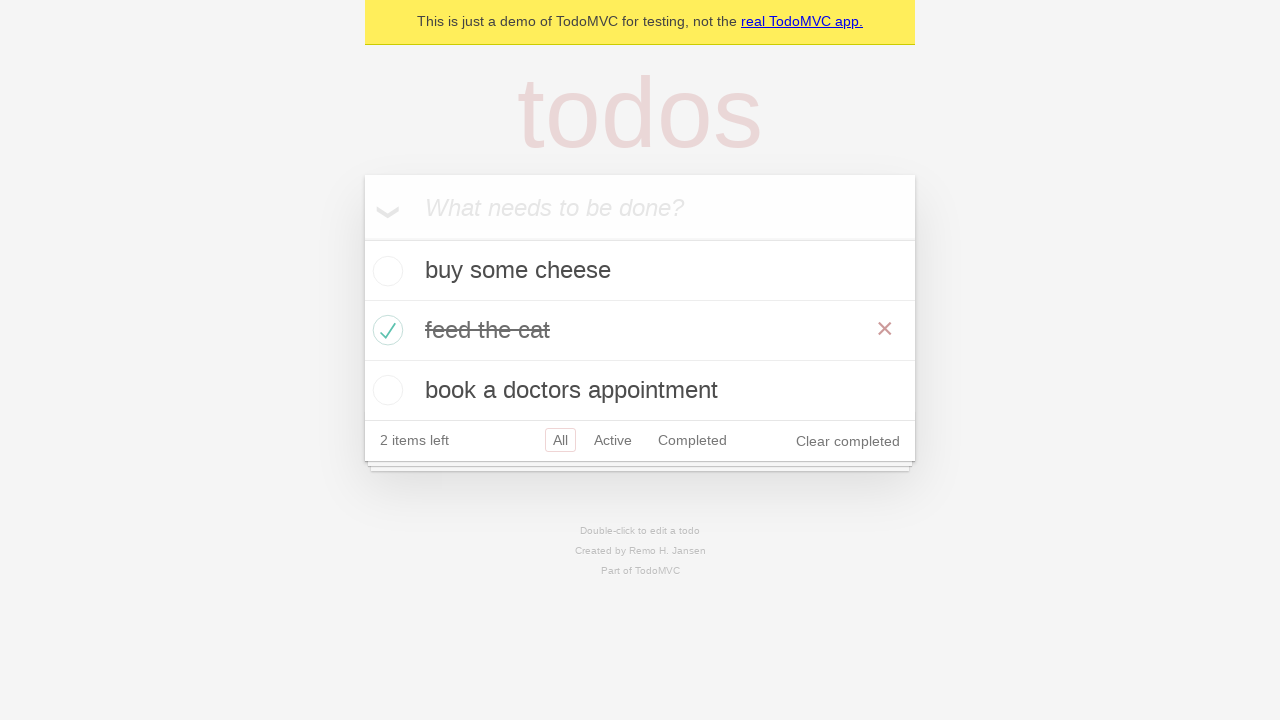

Clicked Active filter to display only uncompleted todos at (613, 440) on internal:role=link[name="Active"i]
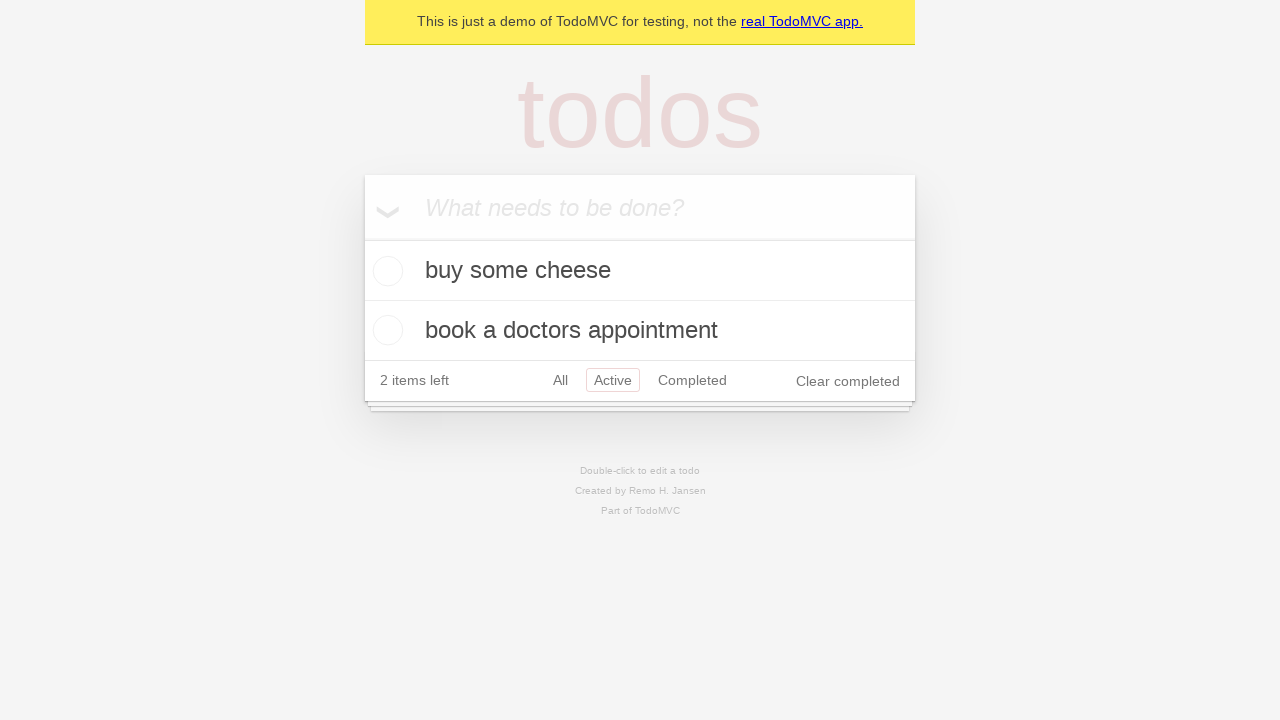

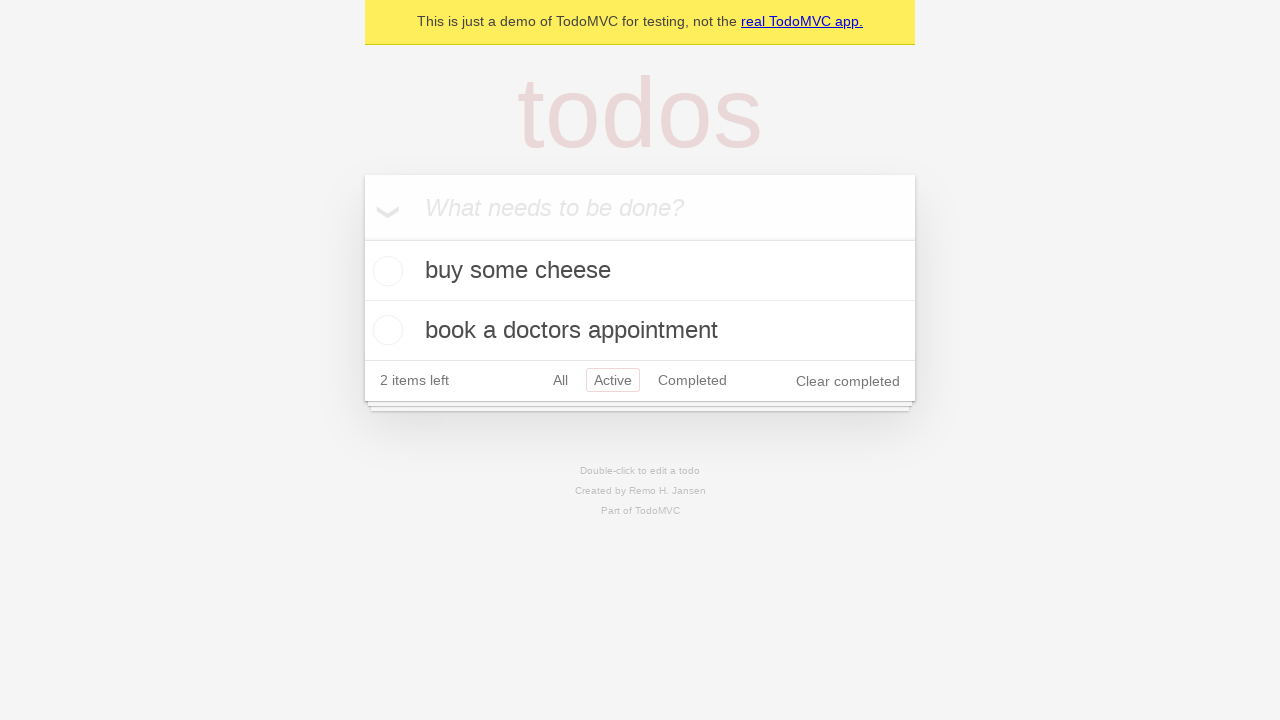